Tests multi-select dropdown by selecting Java and JavaScript programming languages

Starting URL: https://loopcamp.vercel.app/dropdown.html

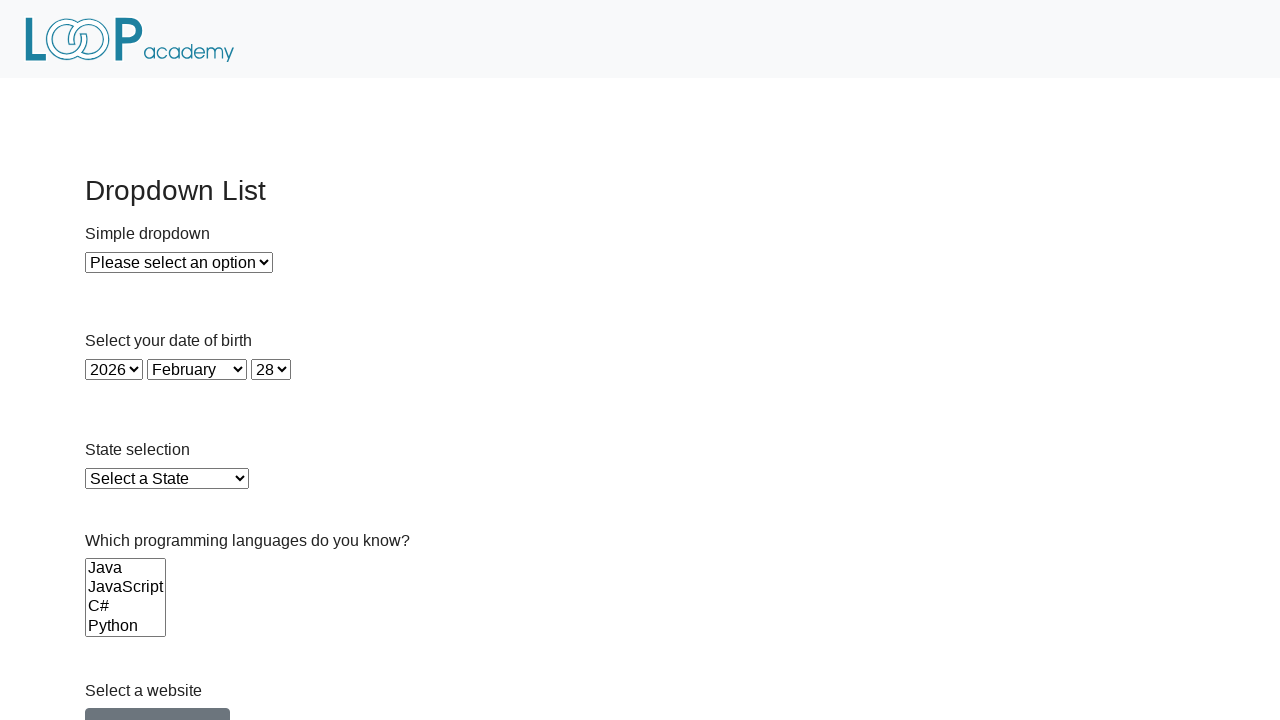

Selected Java from programming languages dropdown on select[name='Languages']
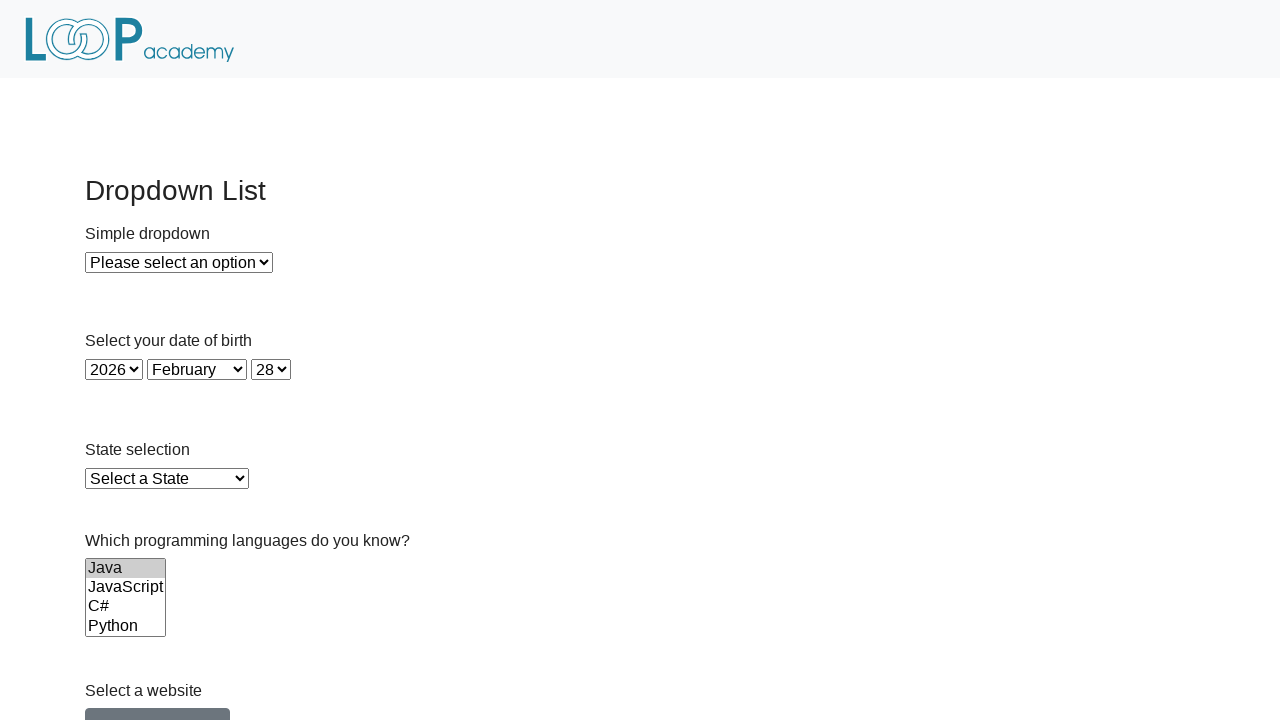

Selected Java and JavaScript from programming languages dropdown (multi-select) on select[name='Languages']
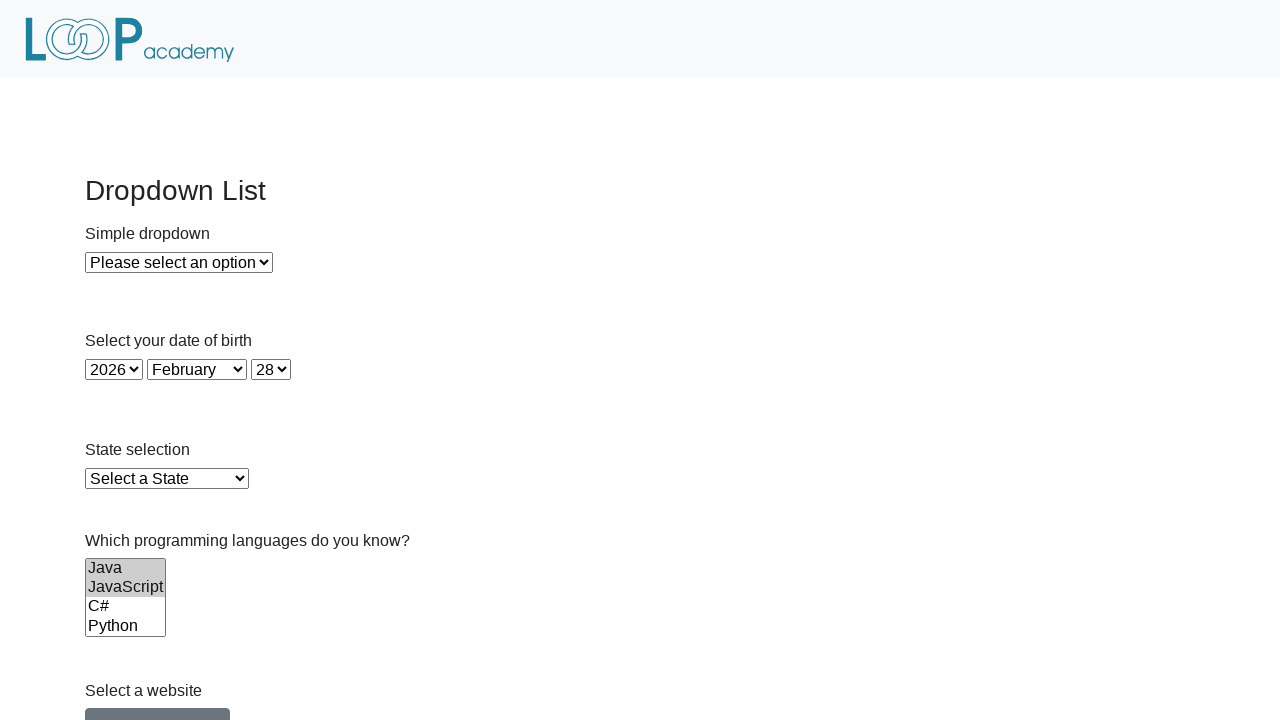

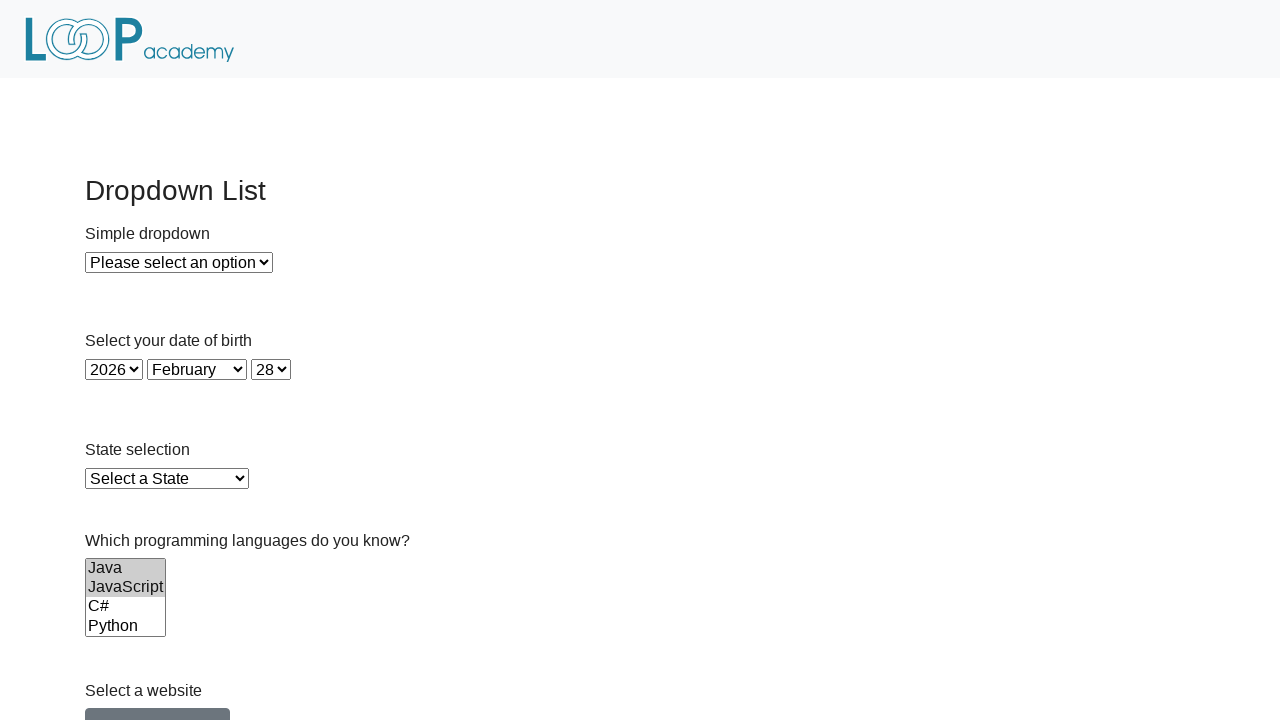